Tests that the currently applied filter link is highlighted with selected class

Starting URL: https://demo.playwright.dev/todomvc

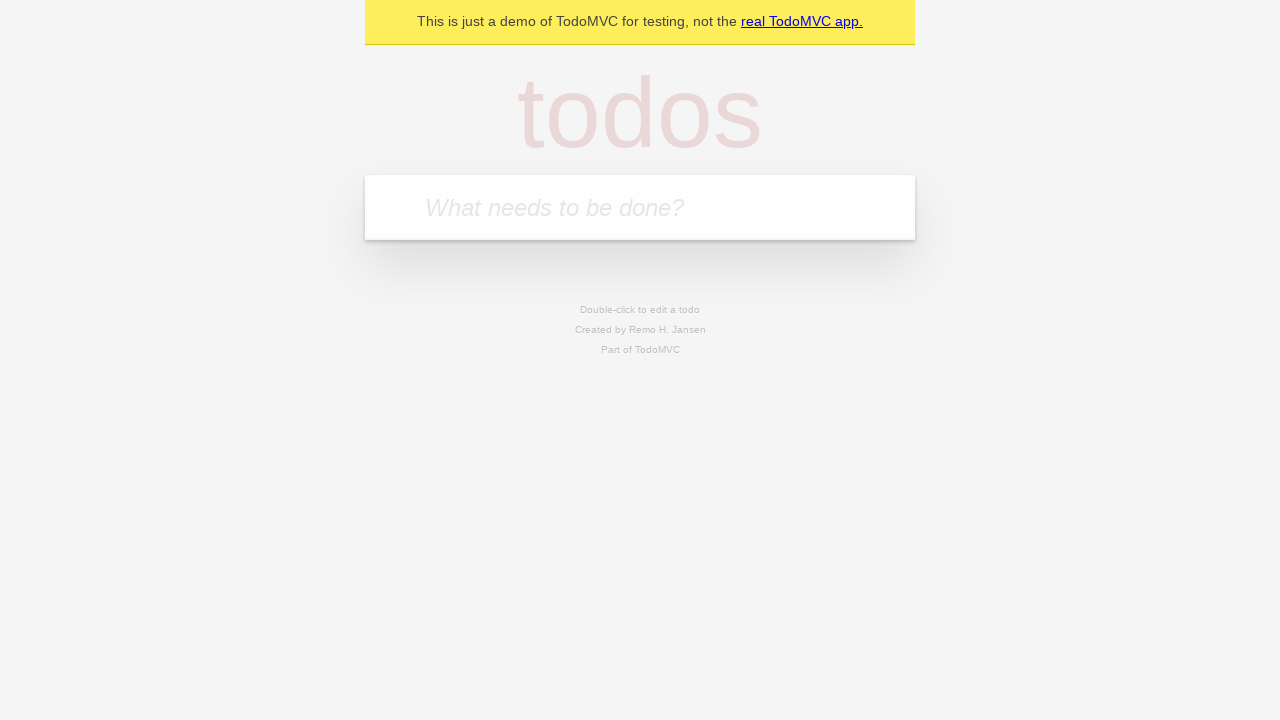

Filled todo input with 'buy some cheese' on internal:attr=[placeholder="What needs to be done?"i]
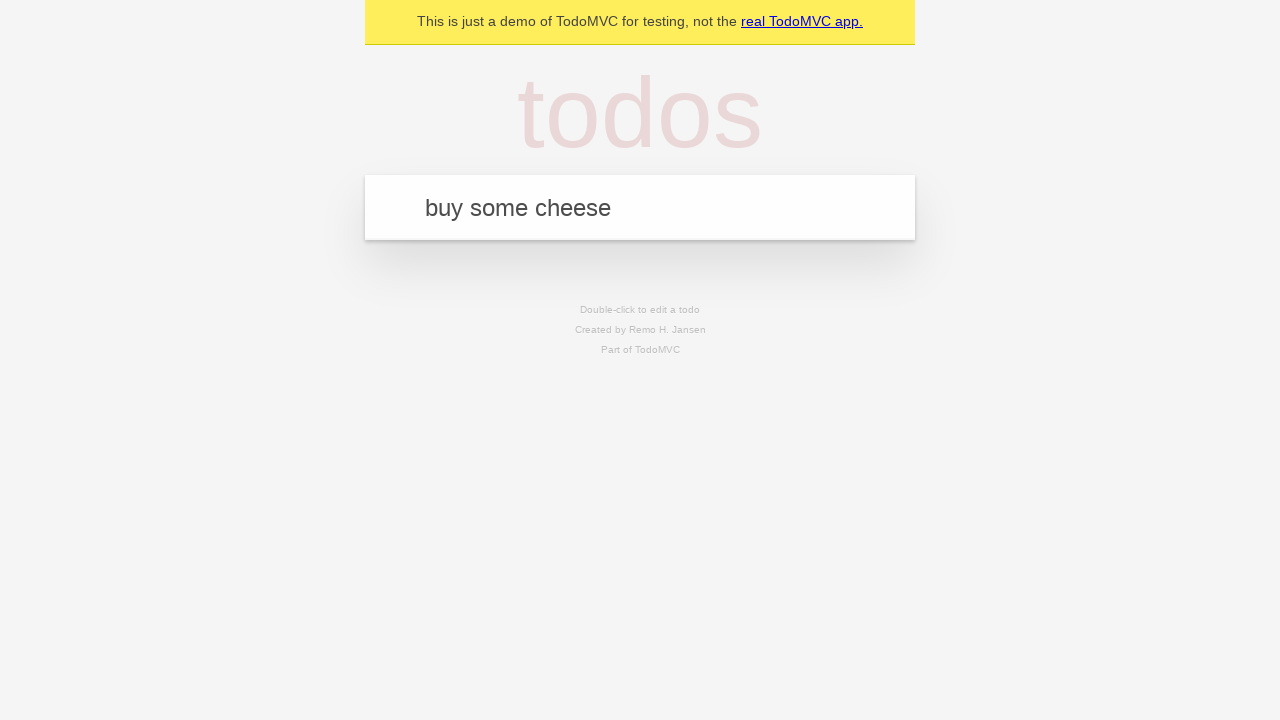

Pressed Enter to add first todo on internal:attr=[placeholder="What needs to be done?"i]
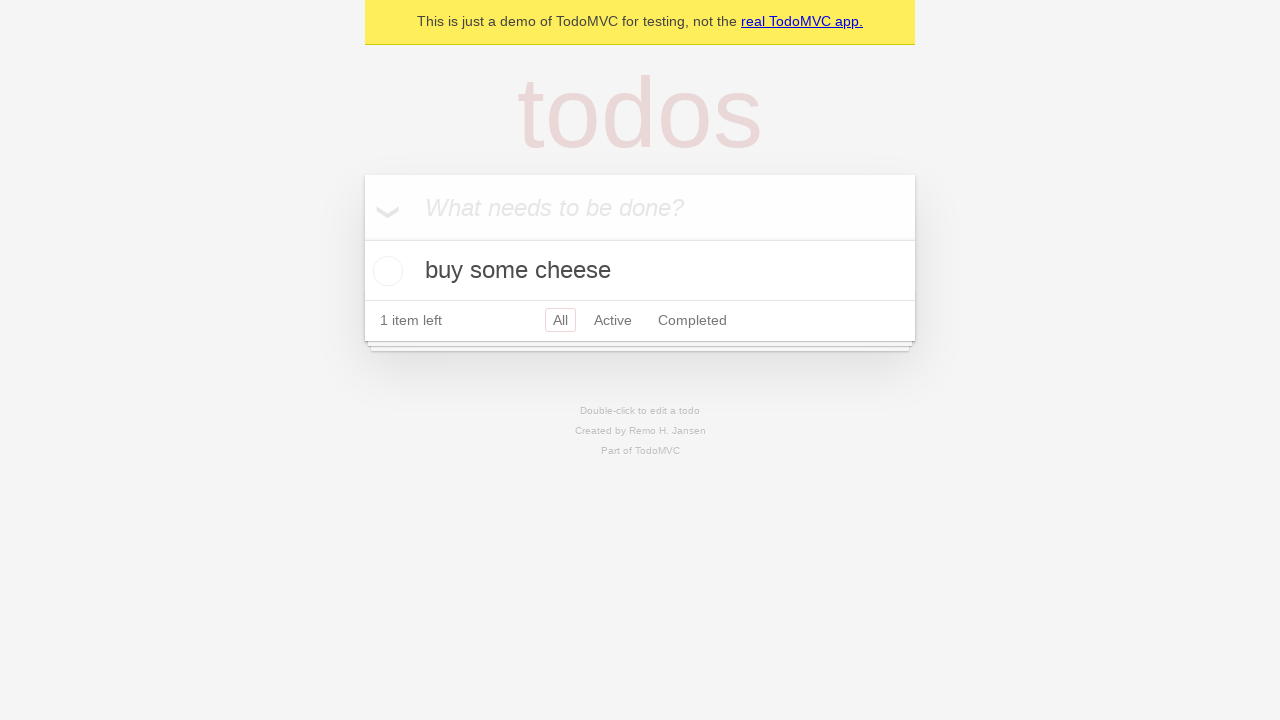

Filled todo input with 'feed the cat' on internal:attr=[placeholder="What needs to be done?"i]
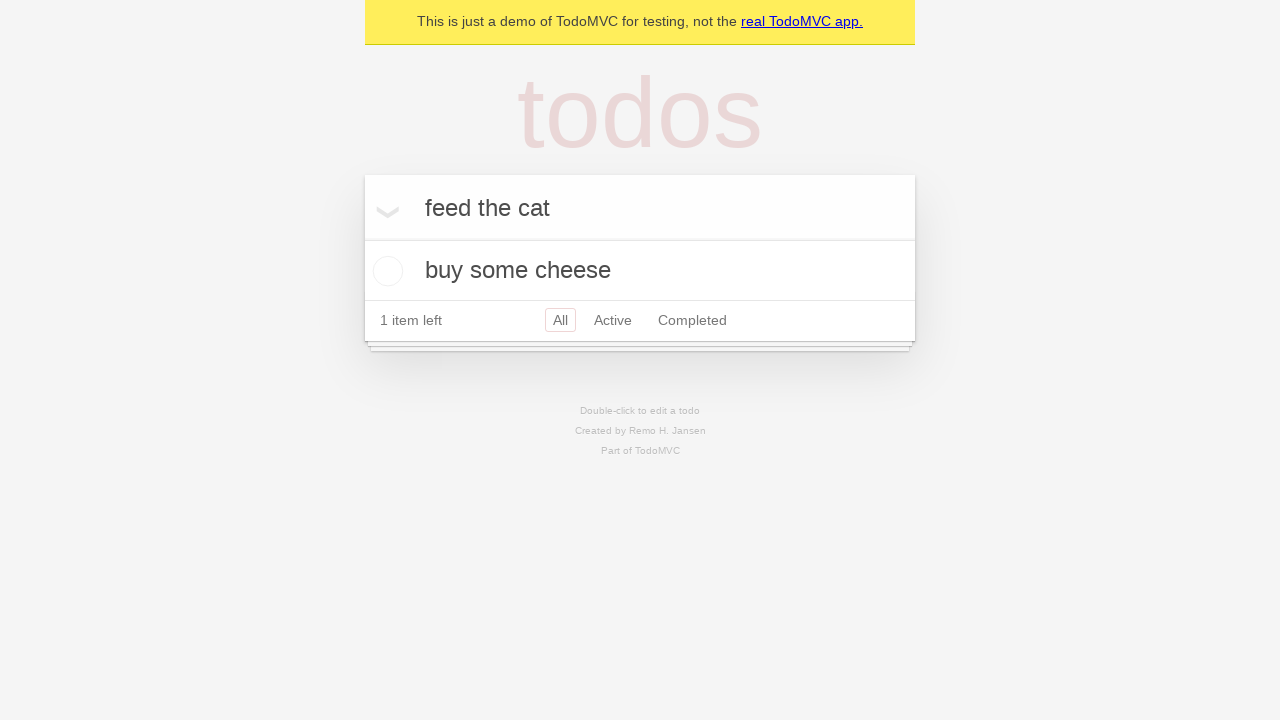

Pressed Enter to add second todo on internal:attr=[placeholder="What needs to be done?"i]
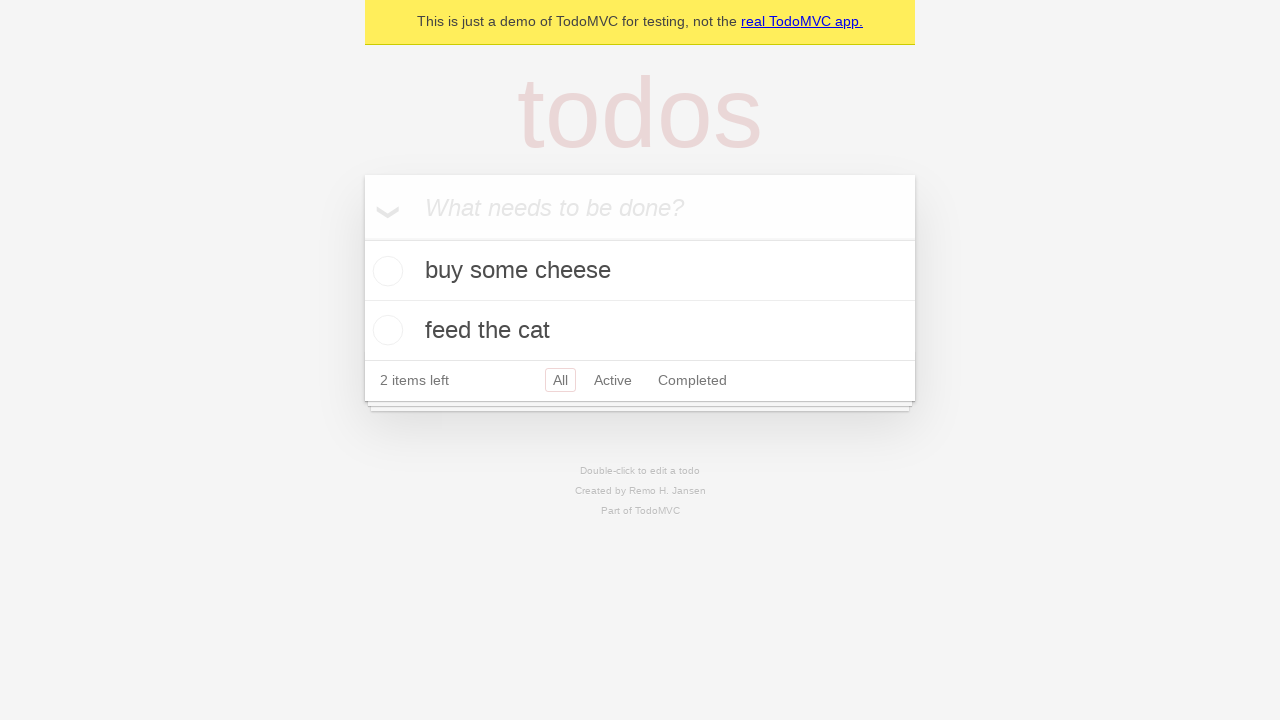

Filled todo input with 'book a doctors appointment' on internal:attr=[placeholder="What needs to be done?"i]
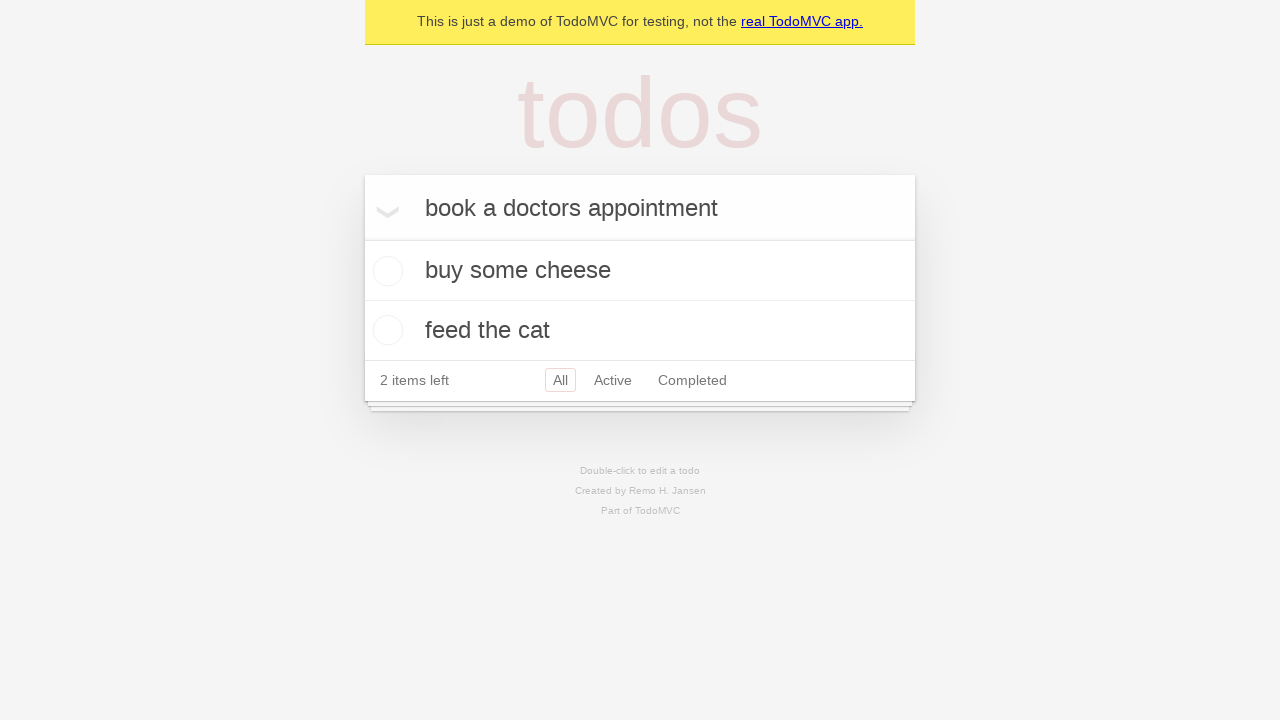

Pressed Enter to add third todo on internal:attr=[placeholder="What needs to be done?"i]
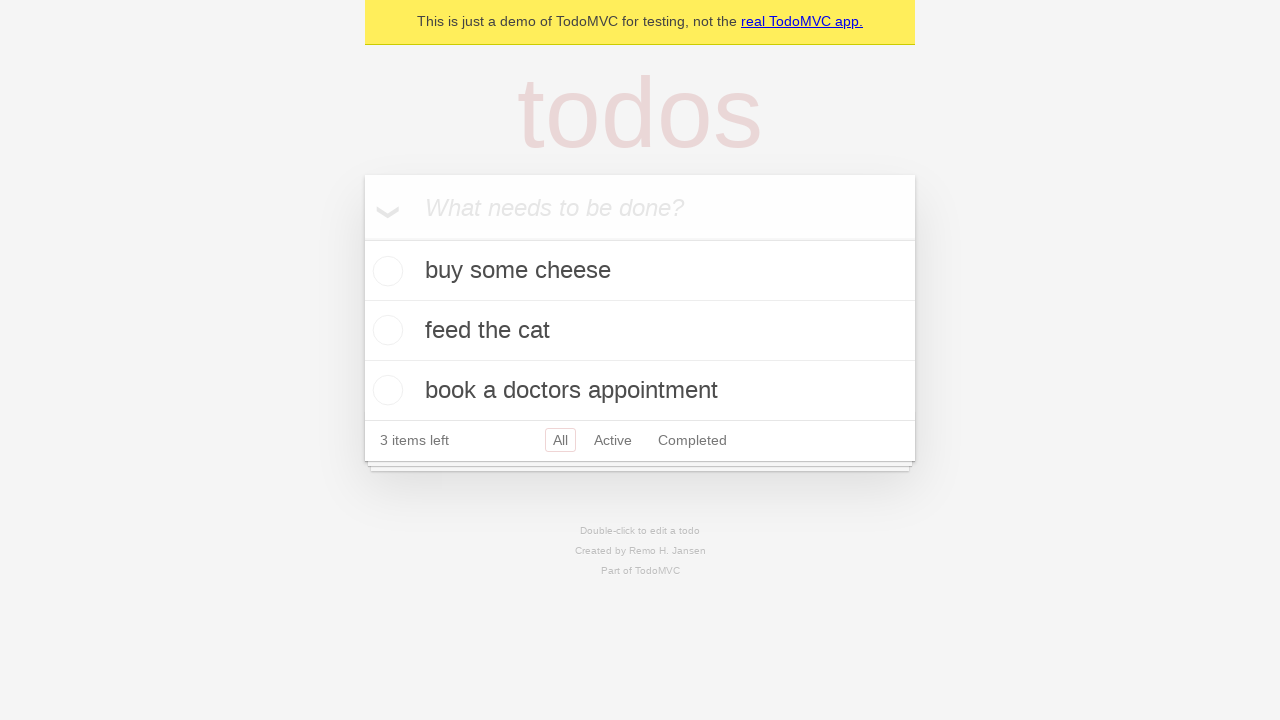

Retrieved Active and Completed filter links
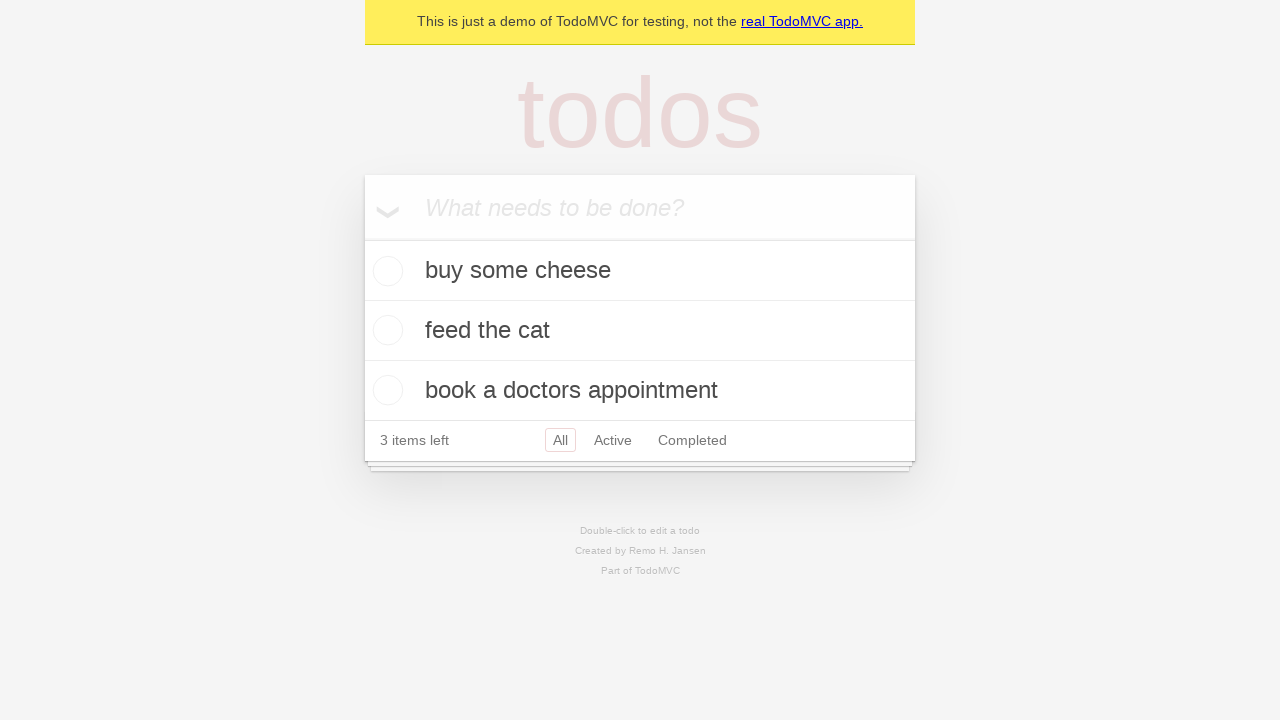

Clicked Active filter link at (613, 440) on internal:role=link[name="Active"i]
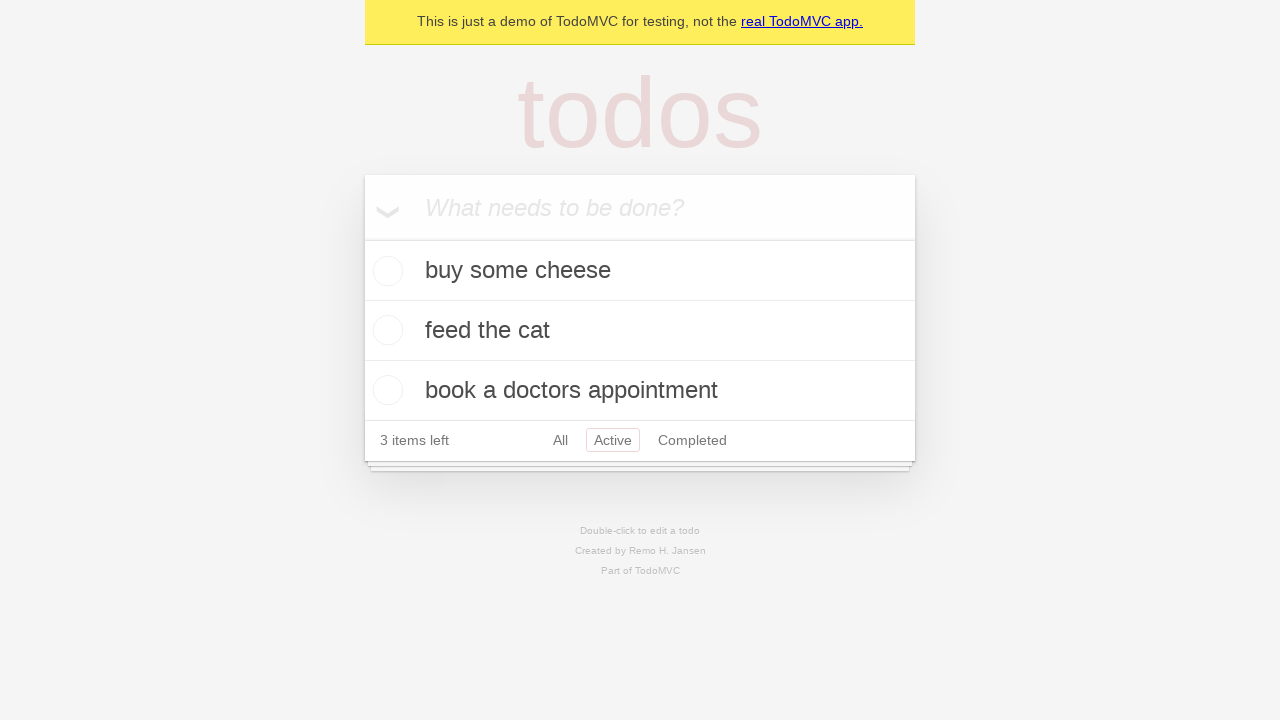

Clicked Completed filter link to verify it highlights as selected at (692, 440) on internal:role=link[name="Completed"i]
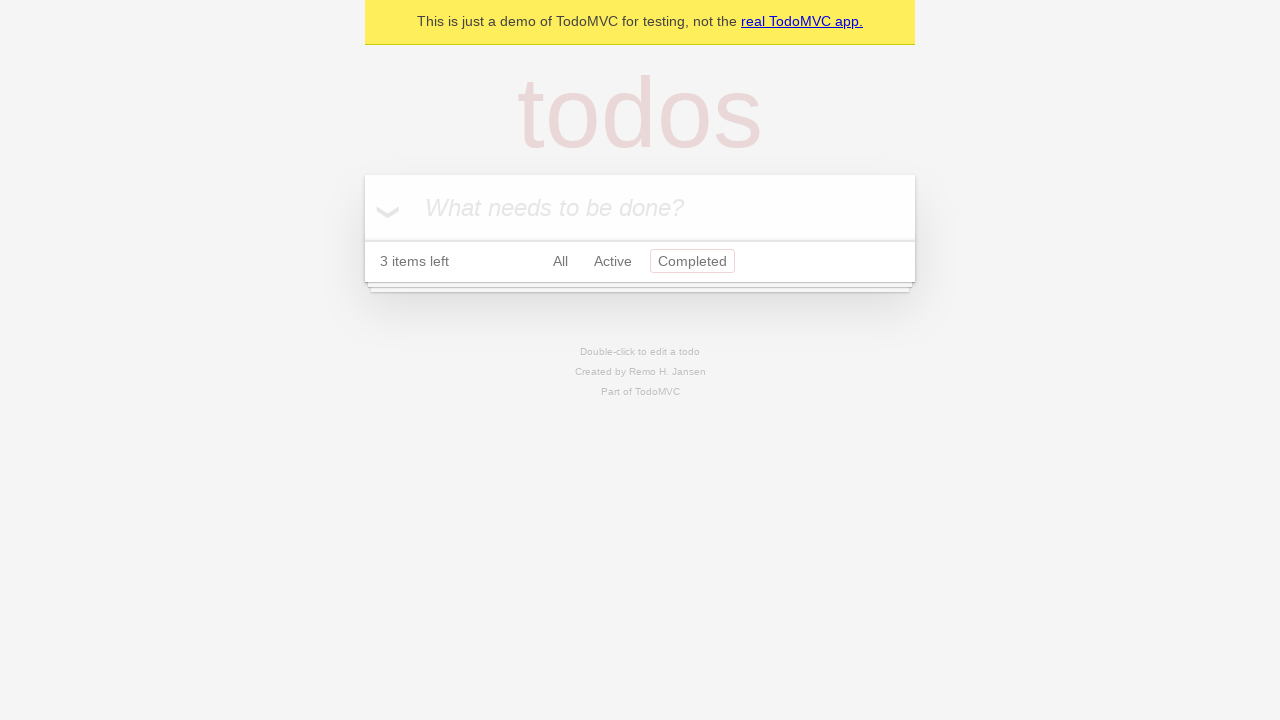

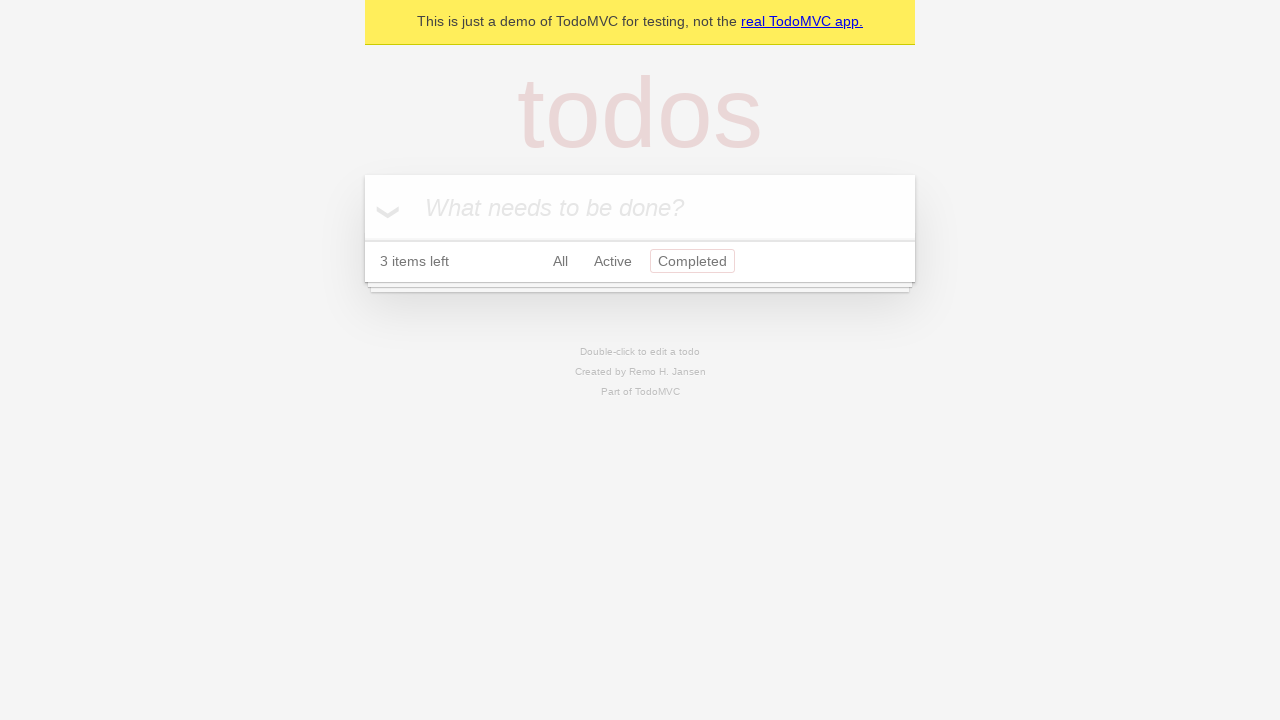